Clicks a button and waits for an alert to appear

Starting URL: https://testeroprogramowania.github.io/selenium/wait2.html

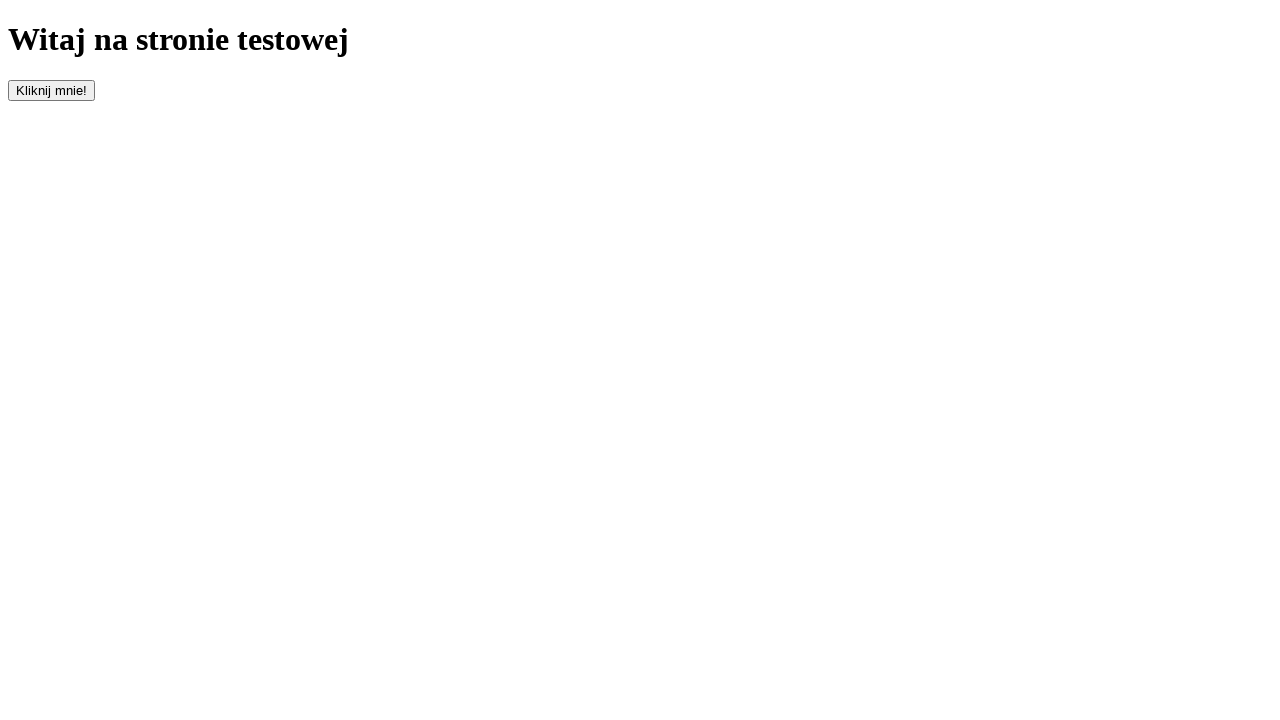

Set up alert dialog handler to accept alerts
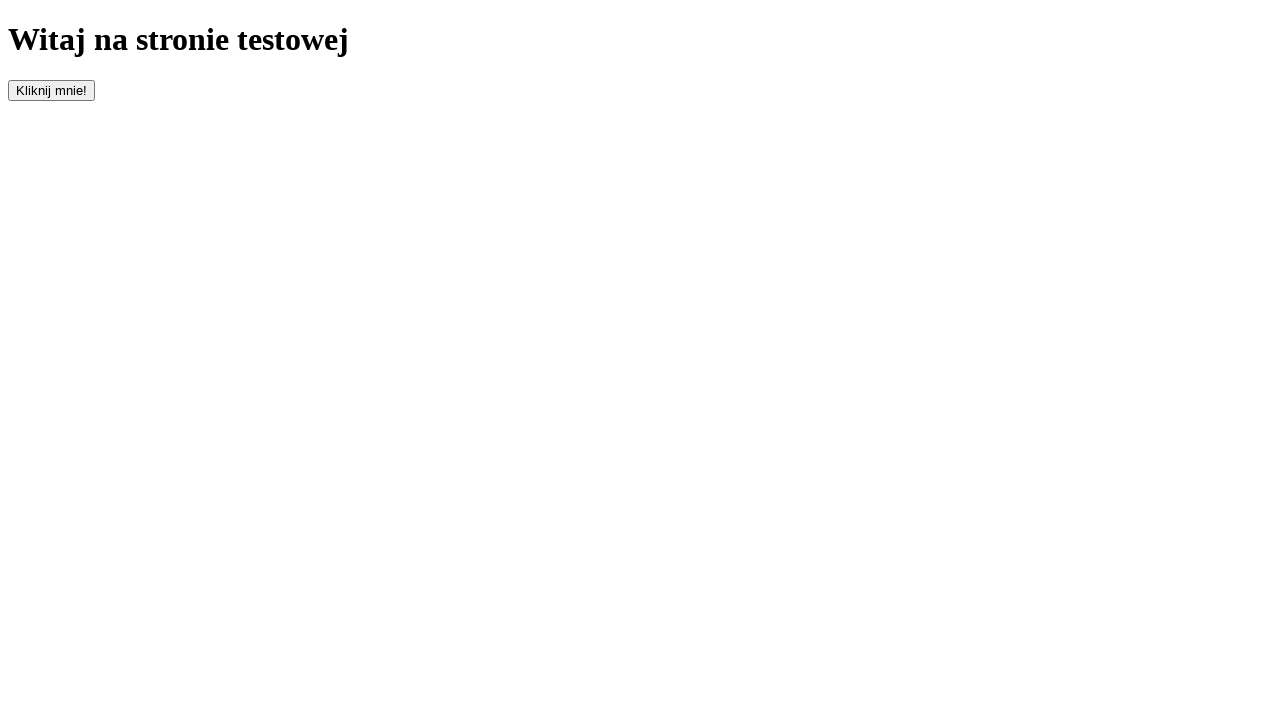

Clicked the button to trigger alert at (52, 90) on #clickOnMe
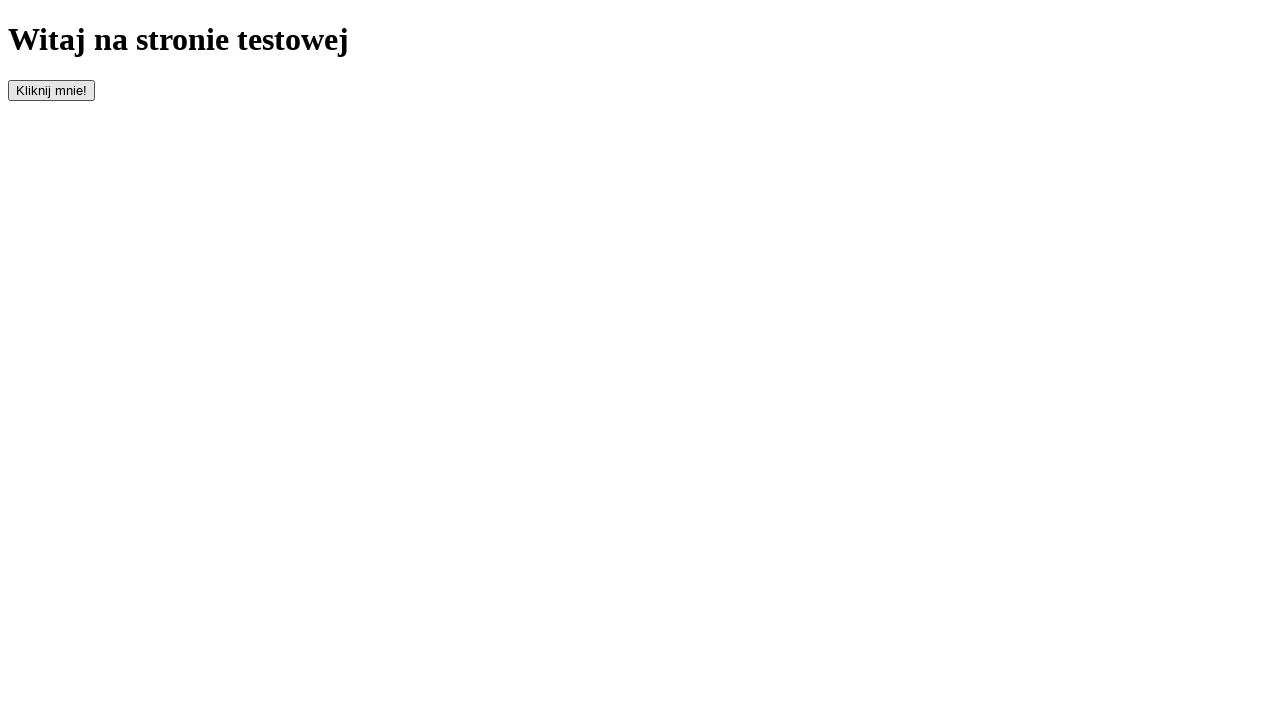

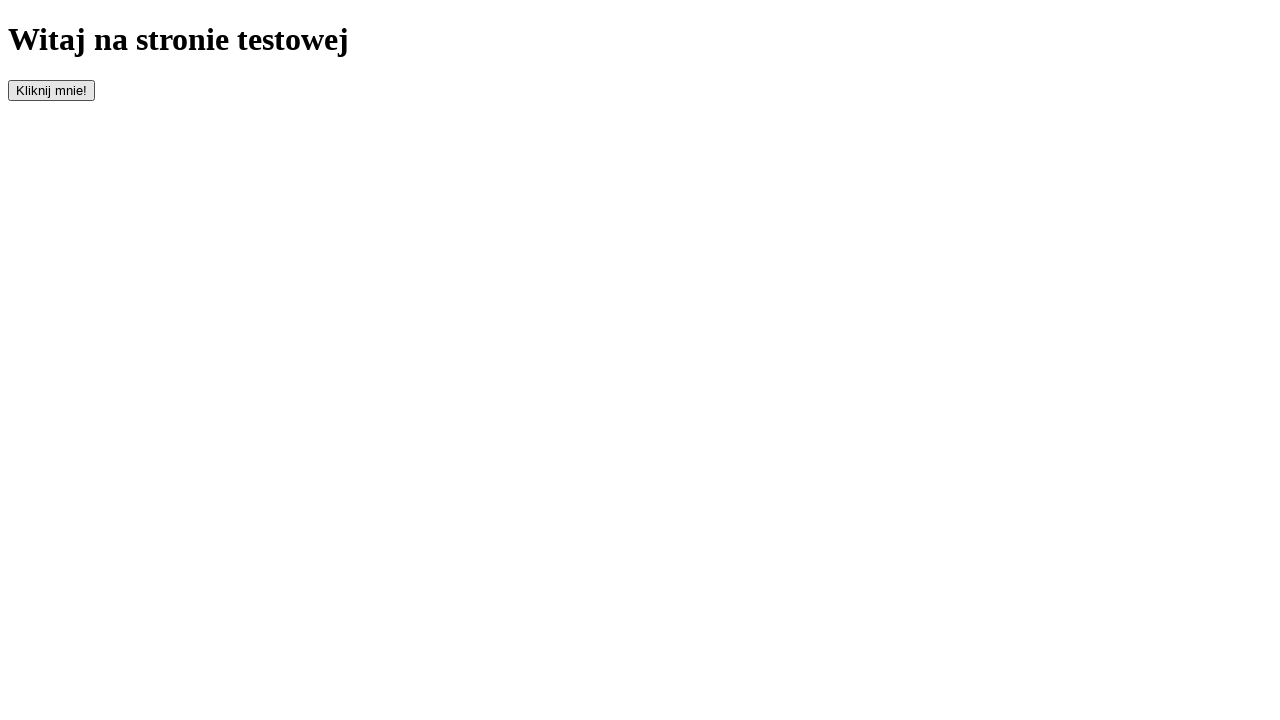